Tests search functionality by searching for "kot" and verifying results contain the search term

Starting URL: http://www.99-bottles-of-beer.net/

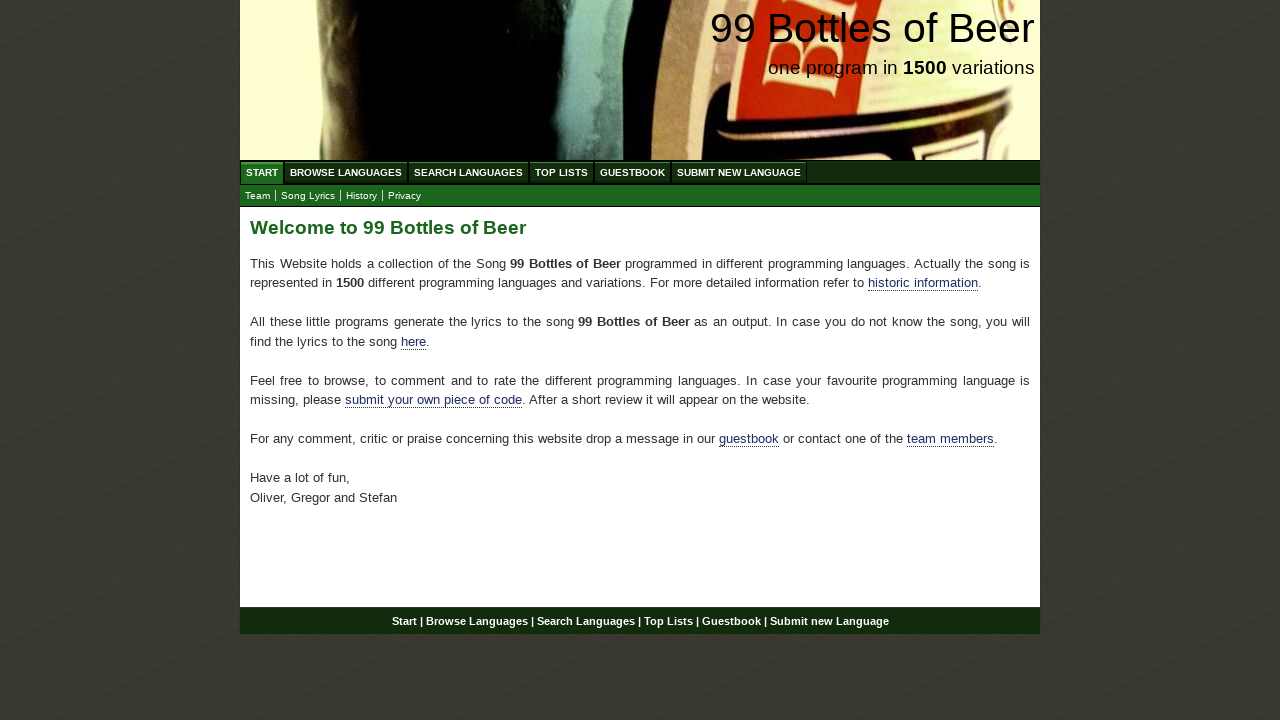

Clicked 'Search Languages' link at (468, 172) on text=Search Languages
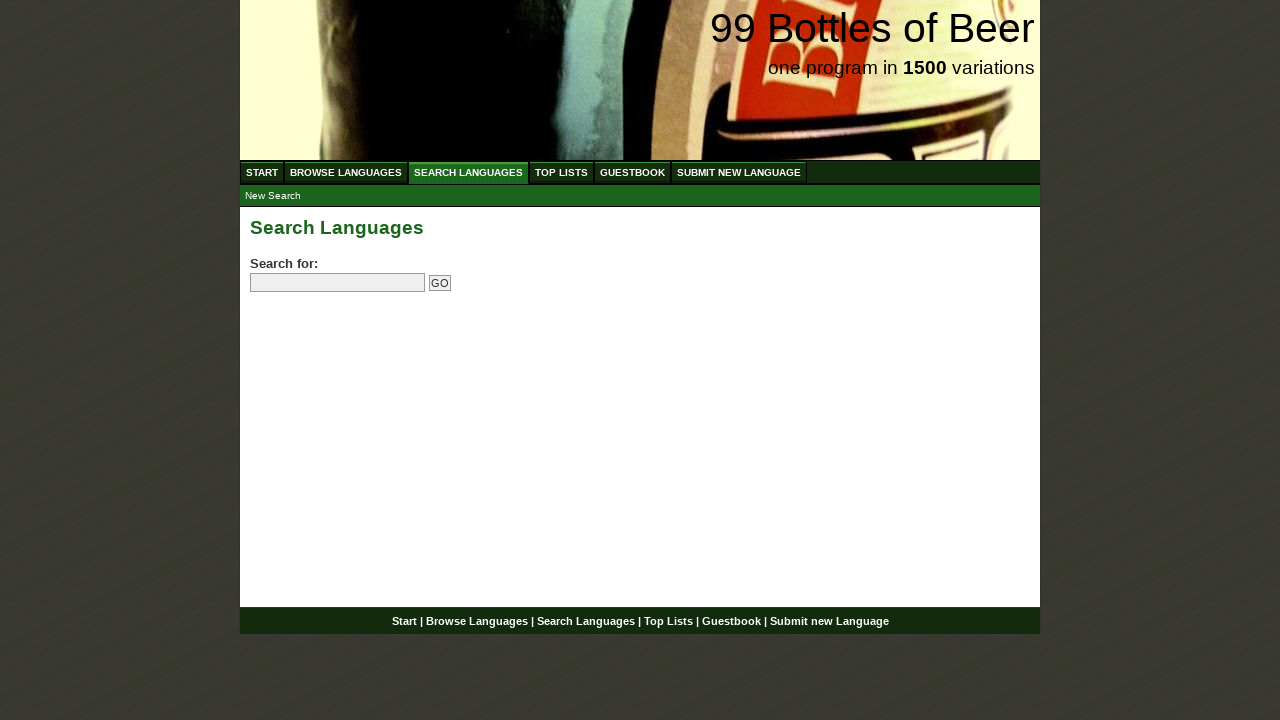

Filled search field with 'kot' on input[name='search']
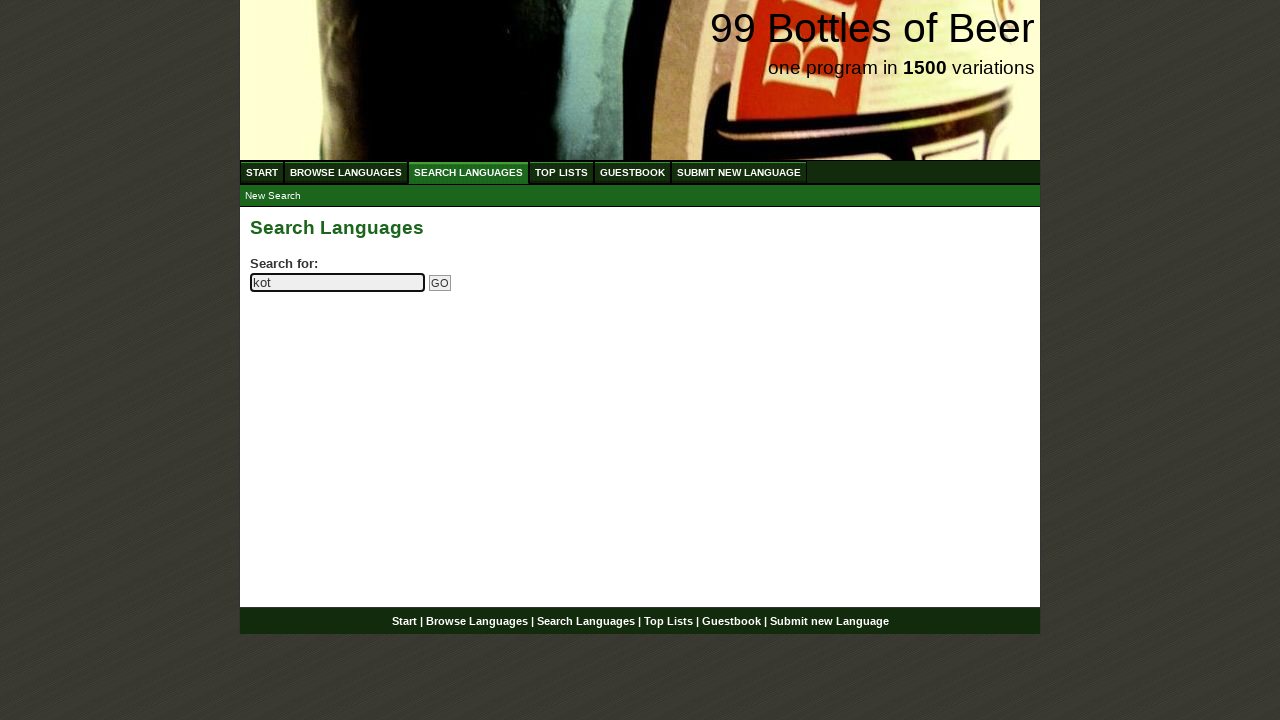

Clicked search submit button at (440, 283) on input[name='submitsearch']
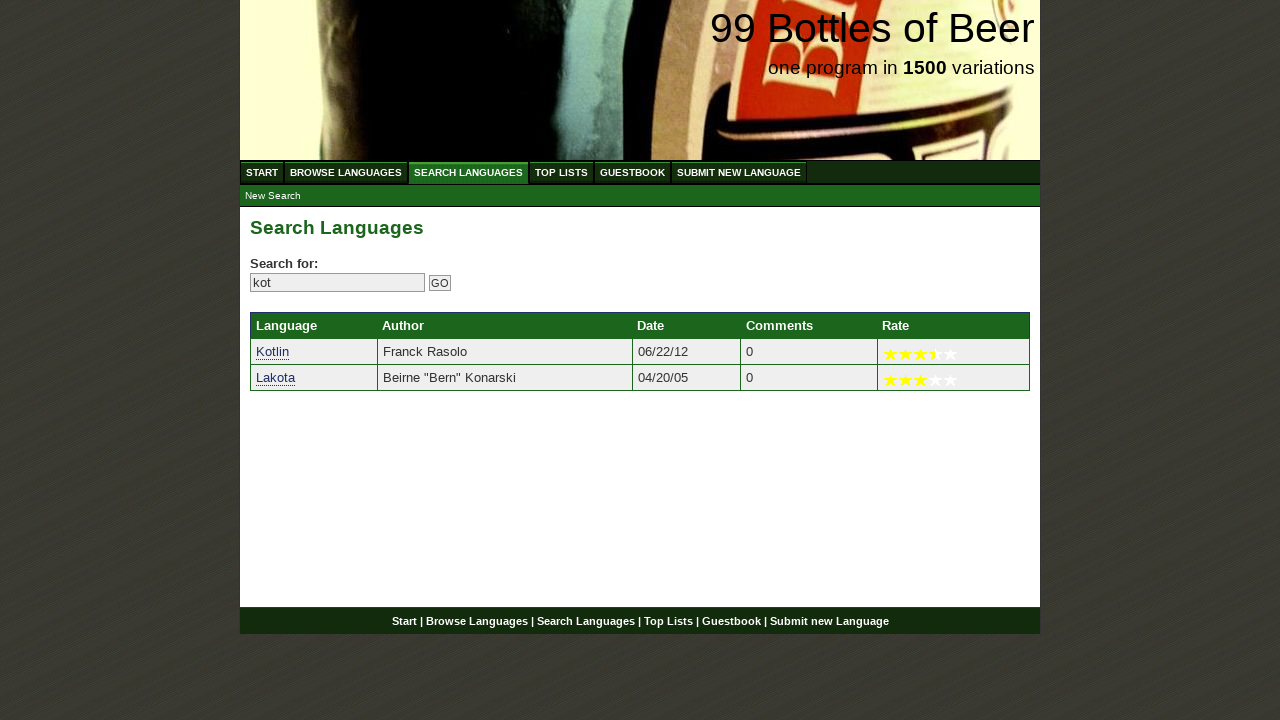

Retrieved all search result links
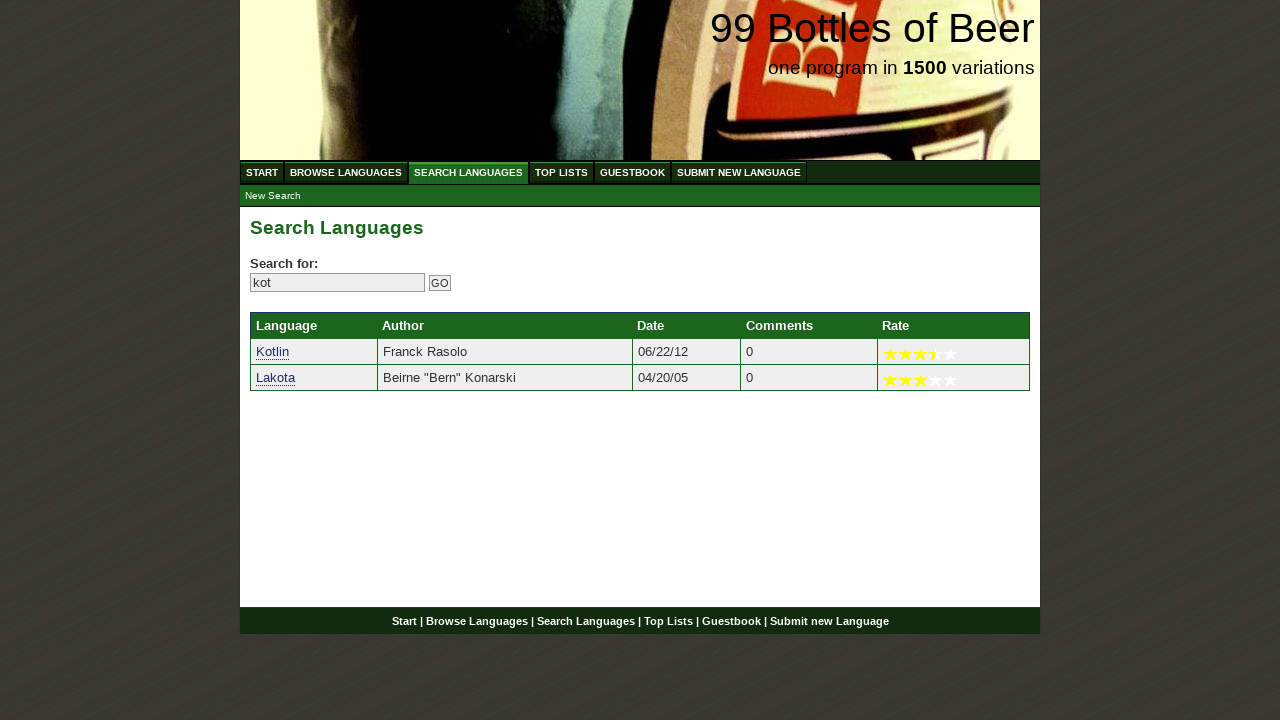

Verified result 'Kotlin' contains search term 'kot'
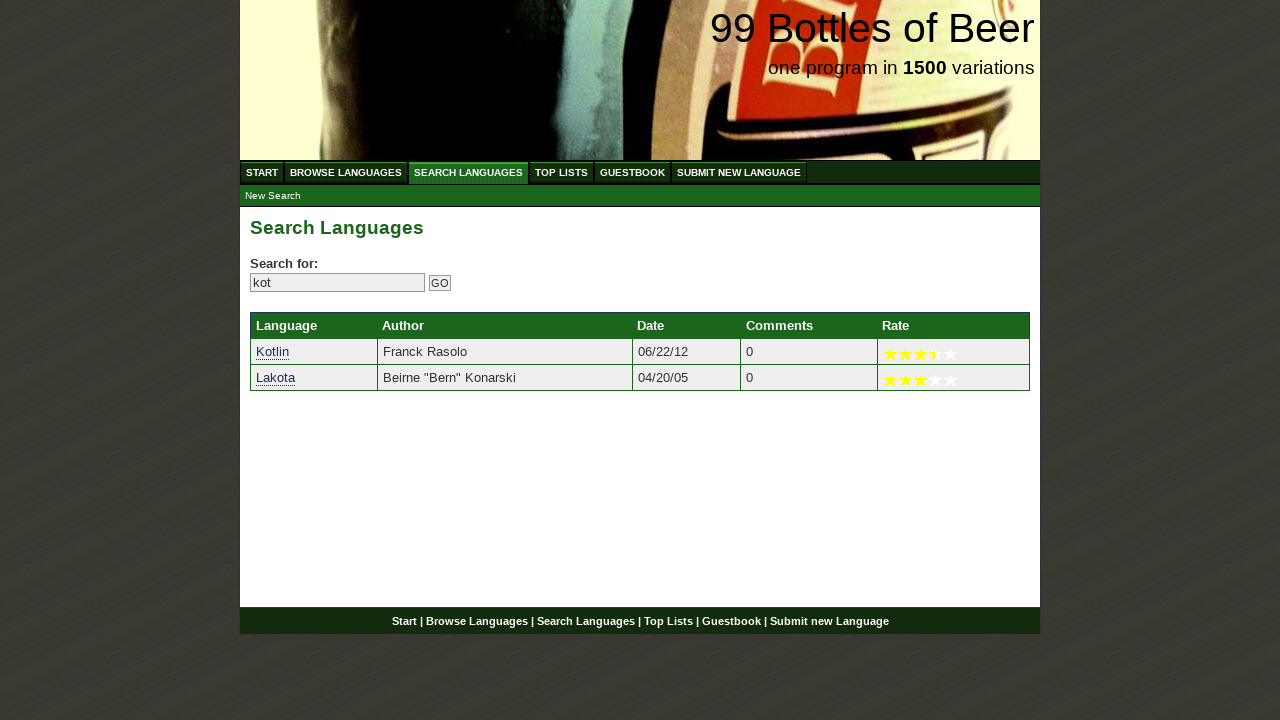

Verified result 'Lakota' contains search term 'kot'
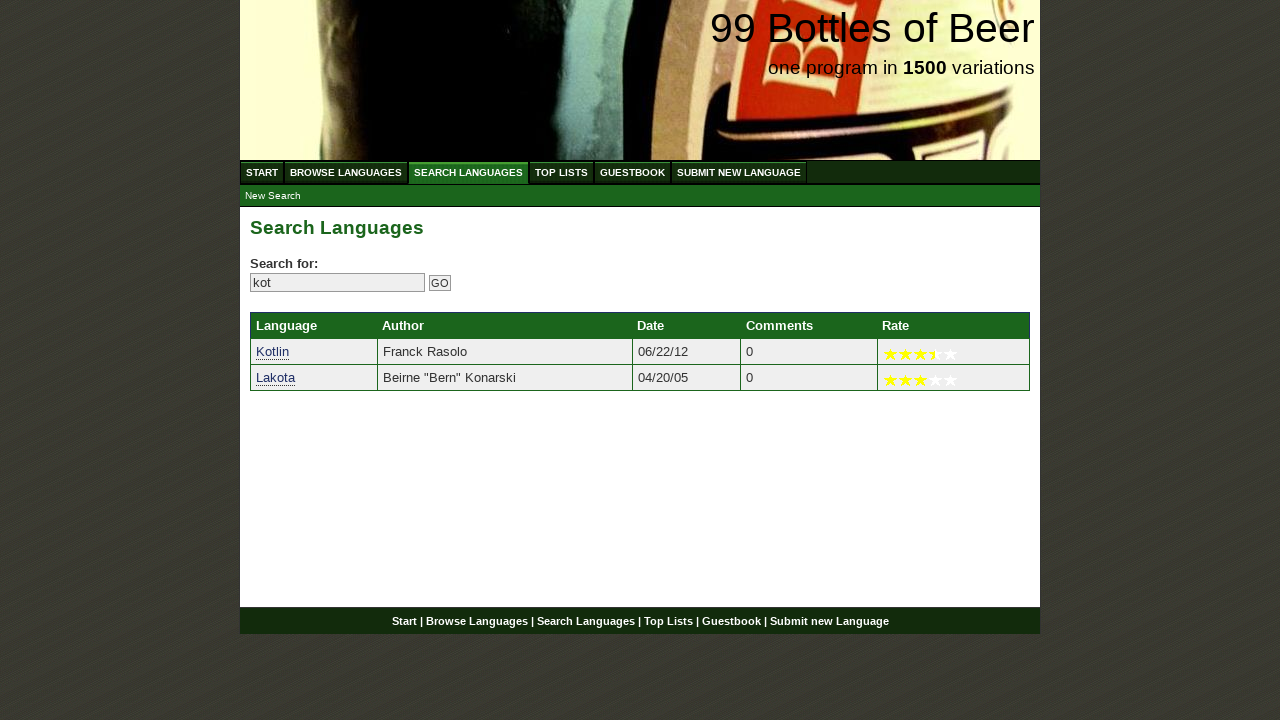

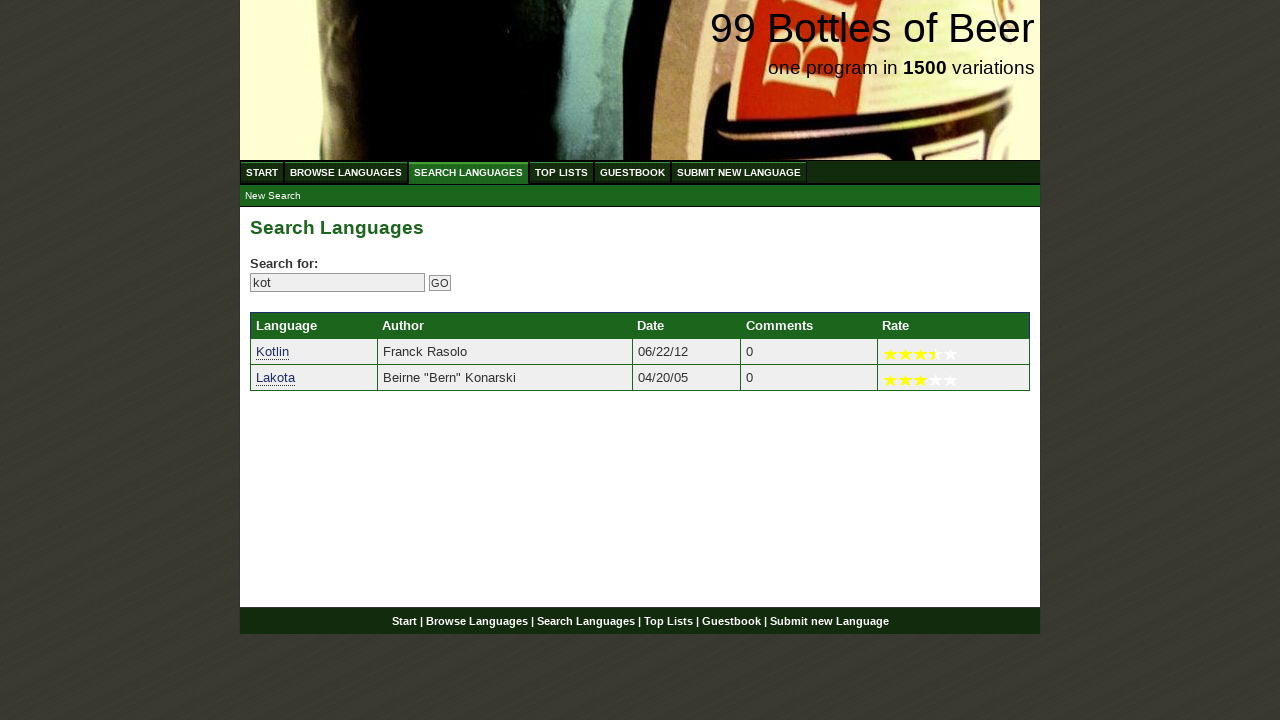